Tests waiting for a button to become clickable, clicking it, and verifying a success message appears

Starting URL: http://suninjuly.github.io/wait2.html

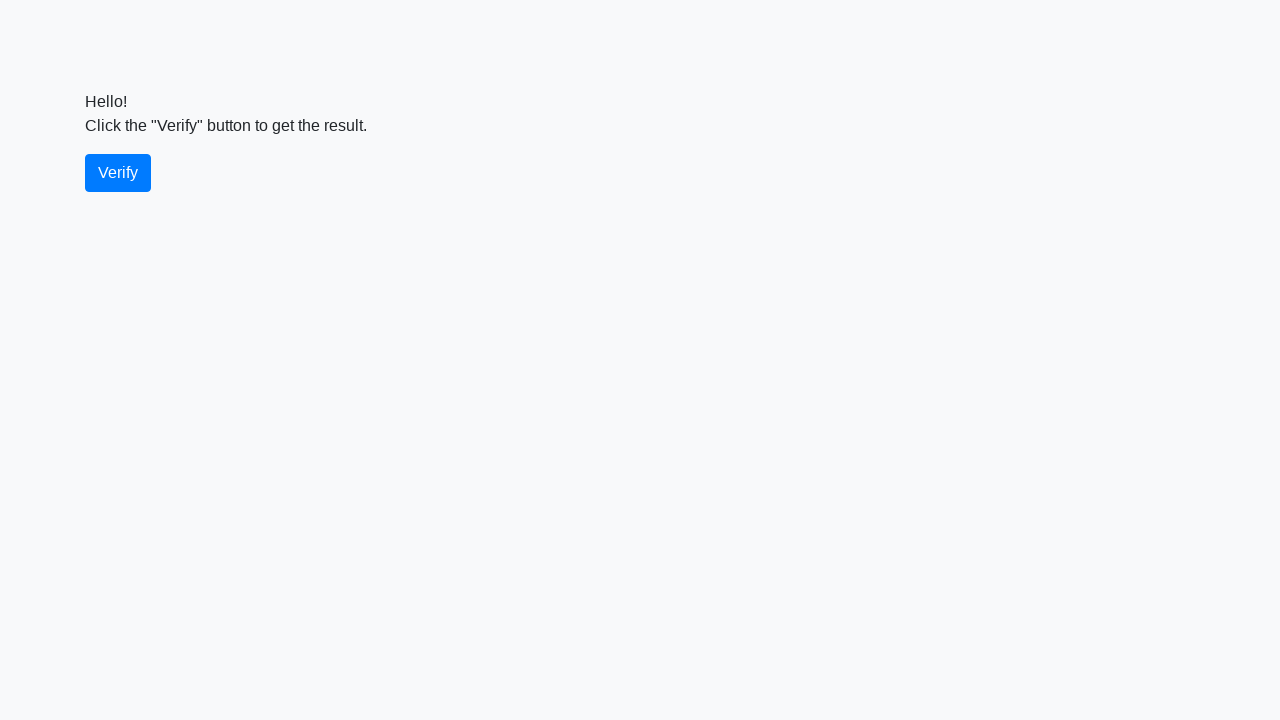

Waited for verify button to become visible
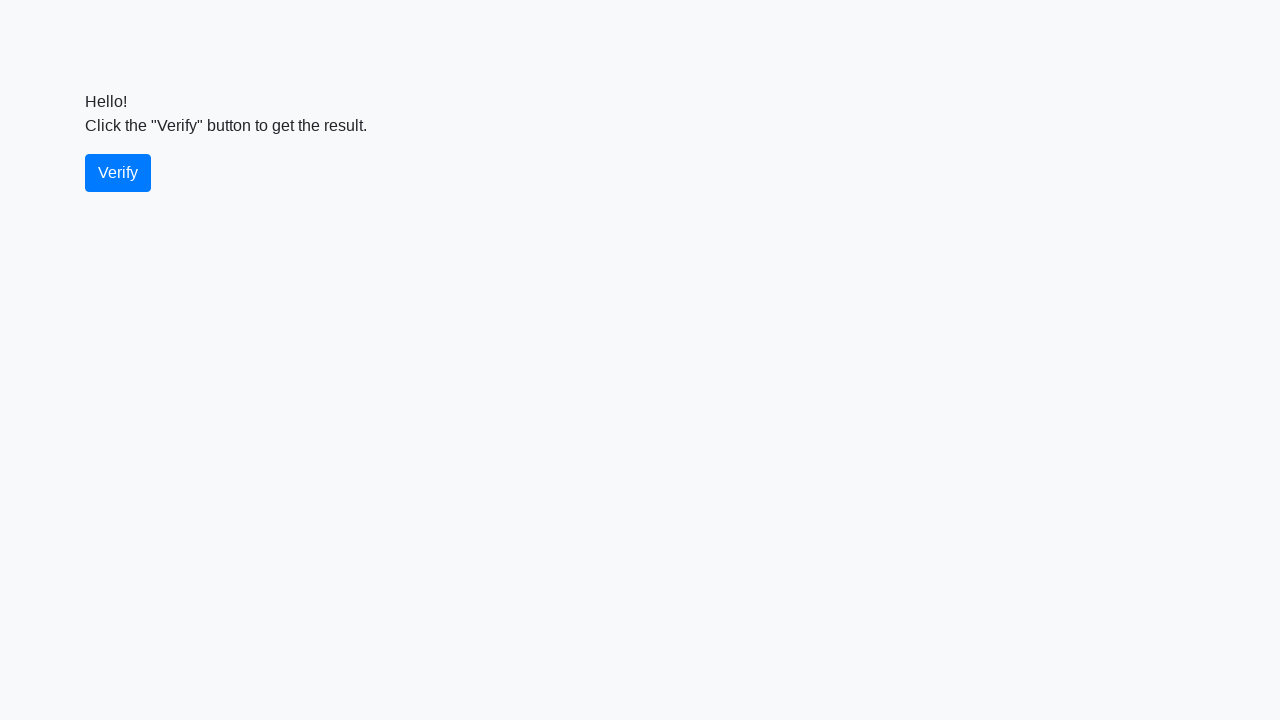

Clicked the verify button at (118, 173) on #verify
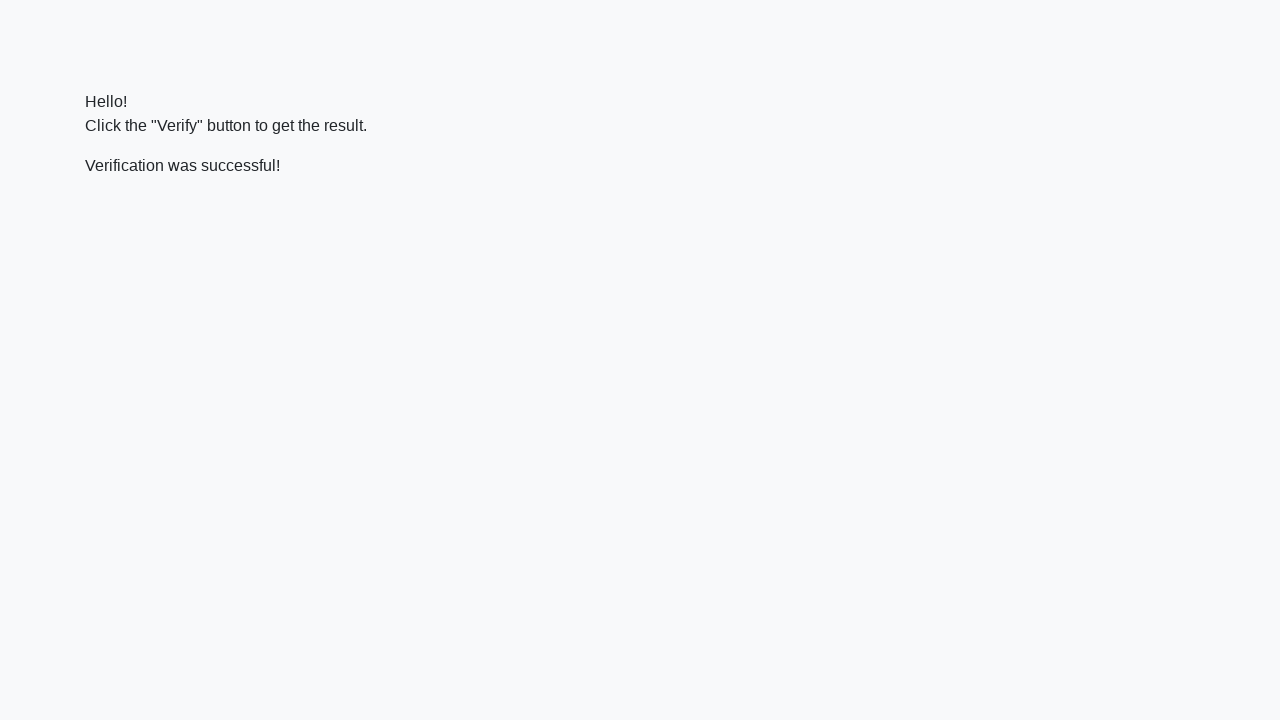

Waited for success message to become visible
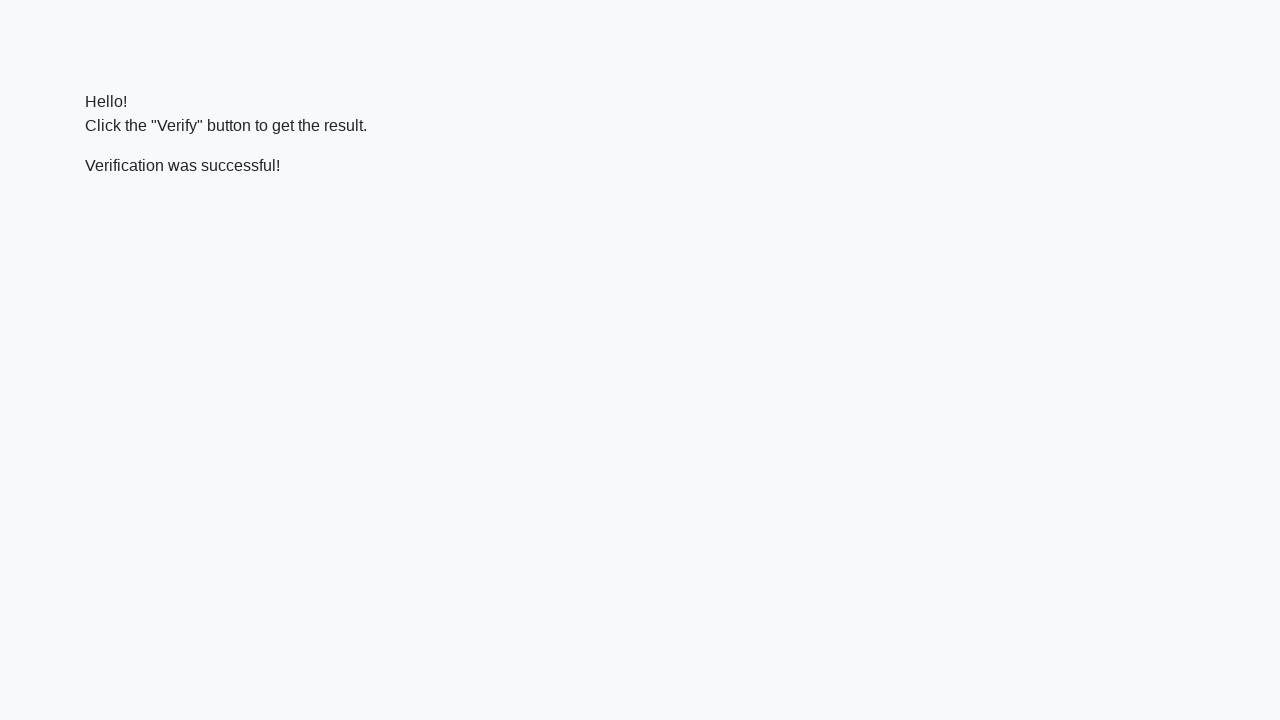

Verified success message contains 'successful'
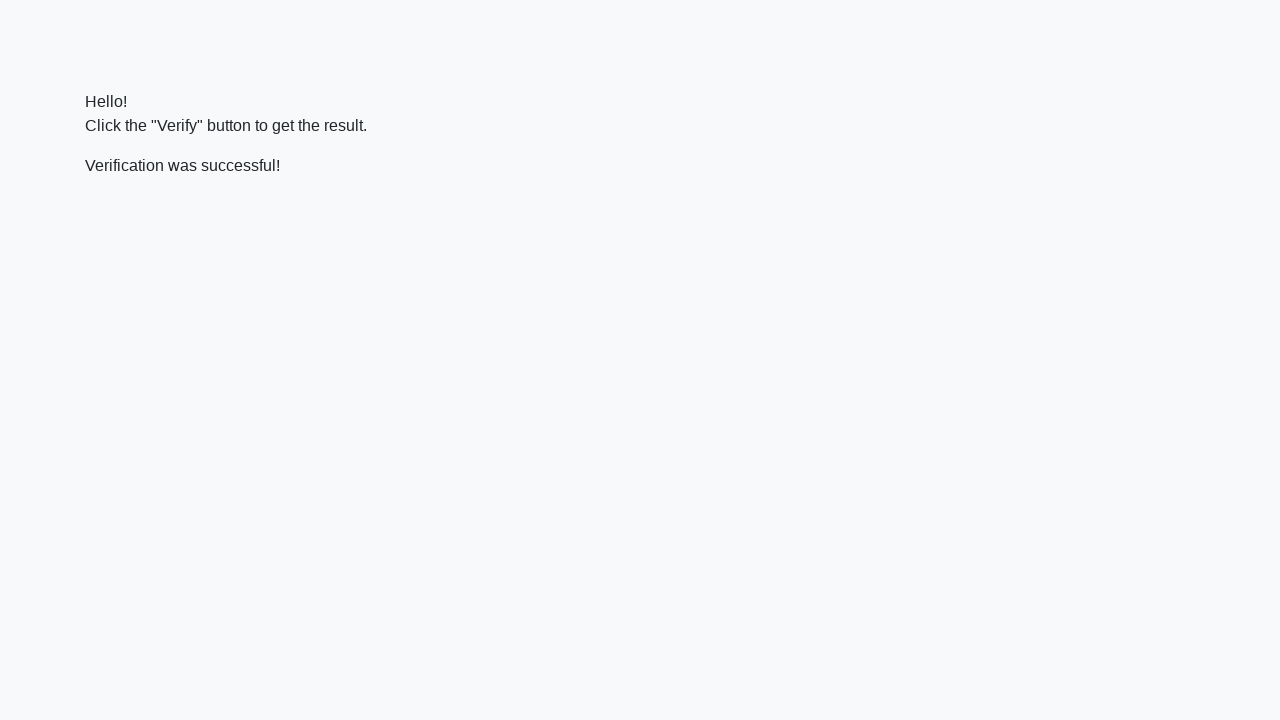

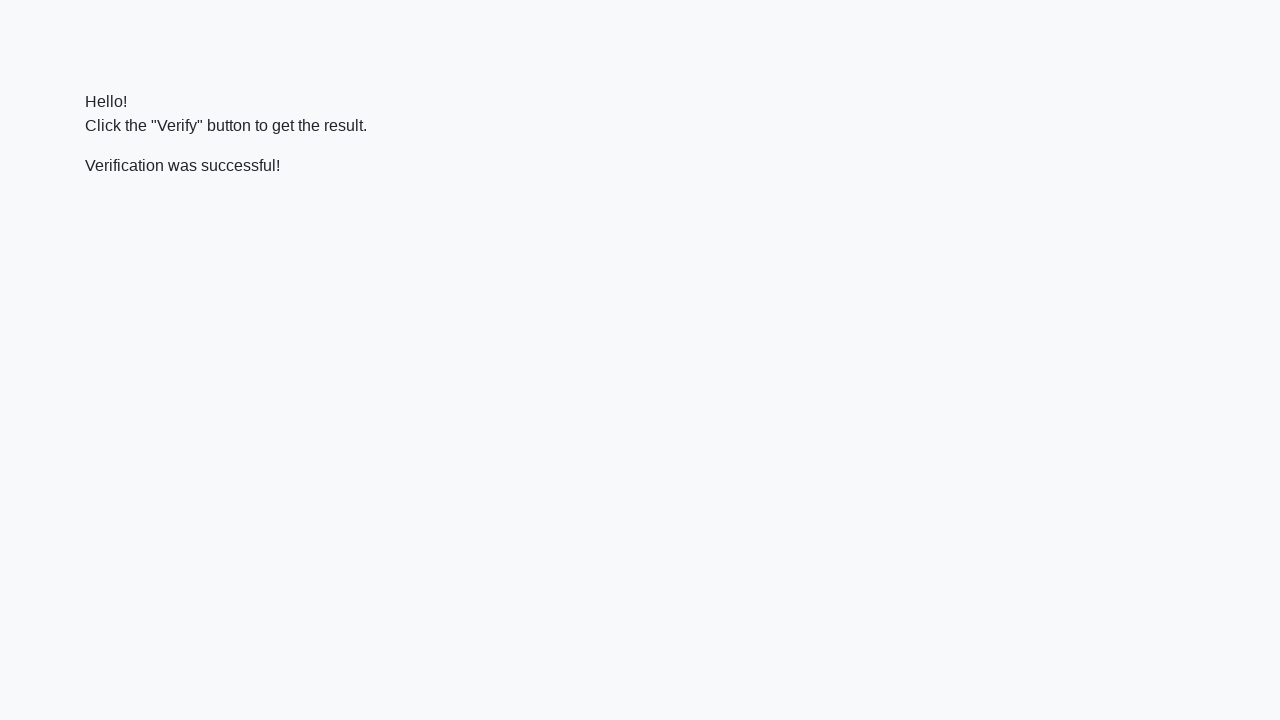